Navigates to Mars news page and waits for news content to load

Starting URL: https://data-class-mars.s3.amazonaws.com/Mars/index.html

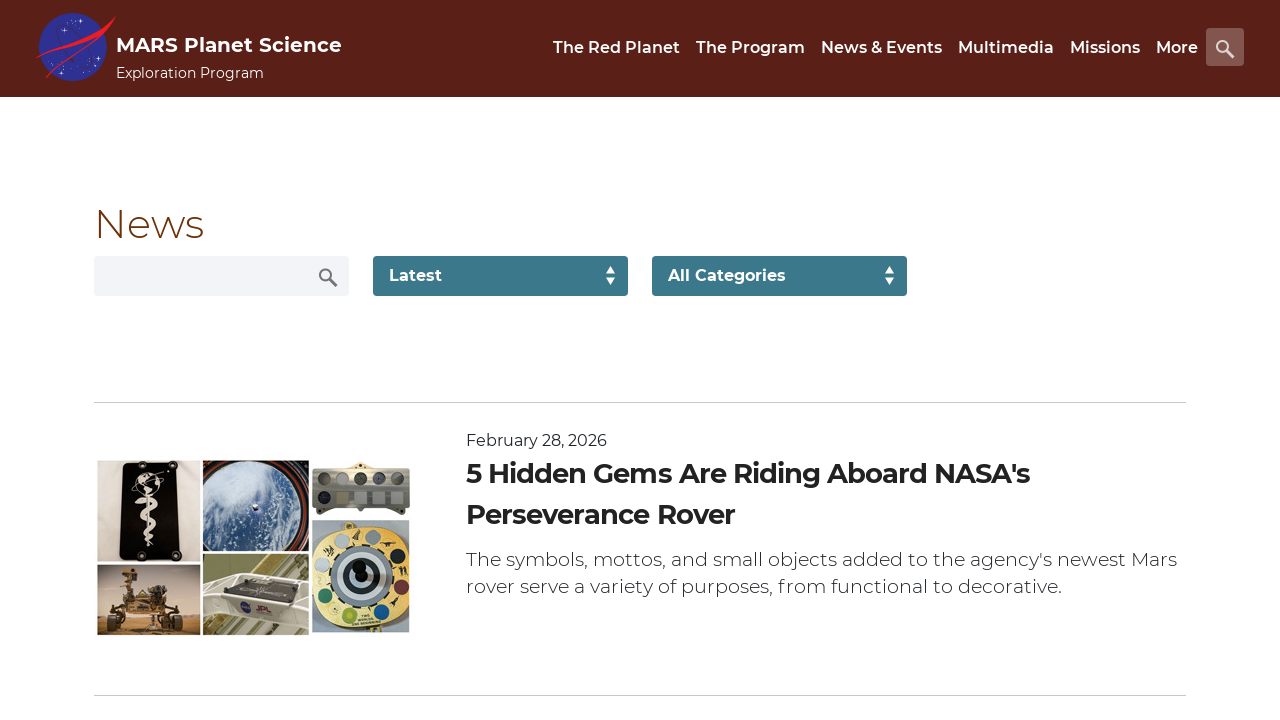

Navigated to Mars news page
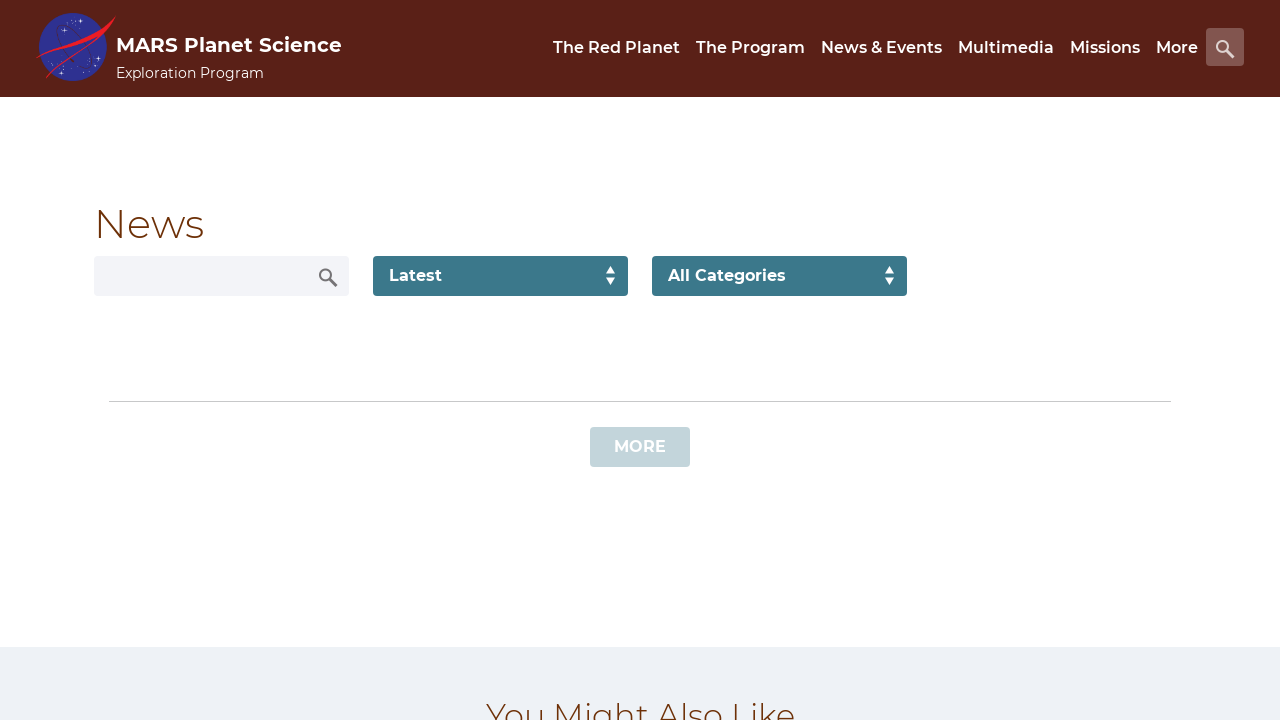

News content container loaded
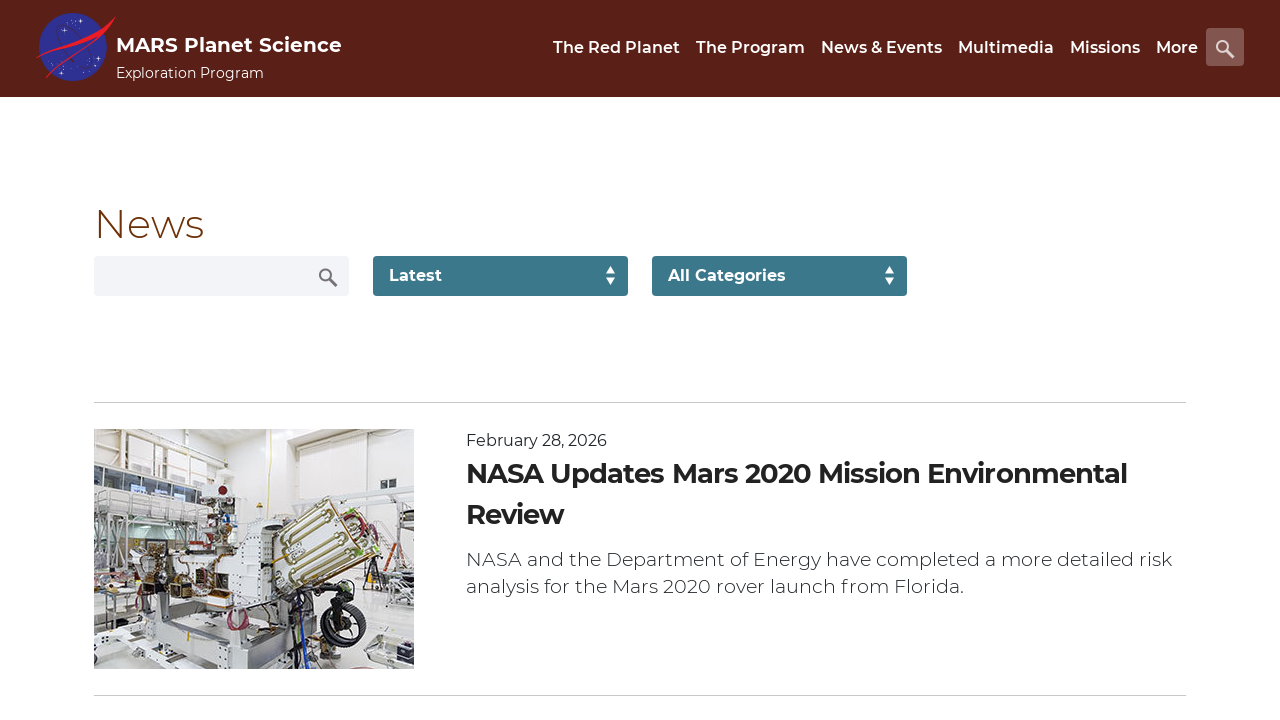

News title element loaded
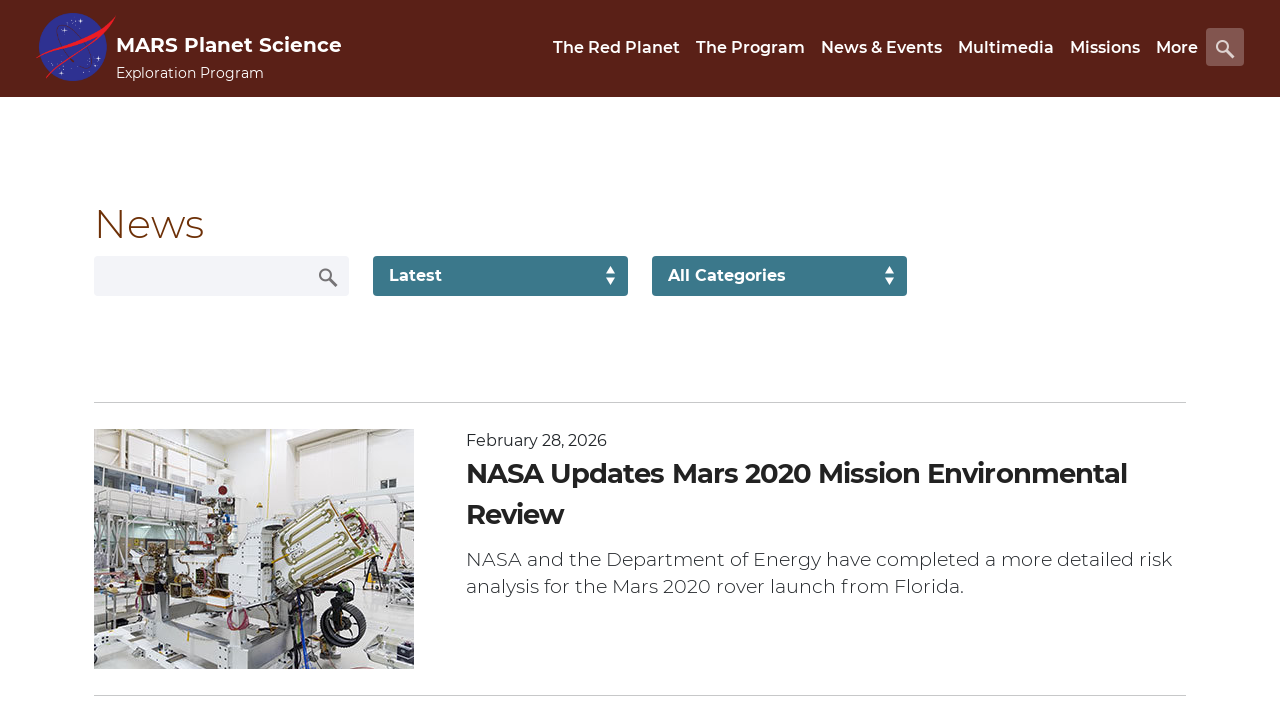

Article teaser body element loaded
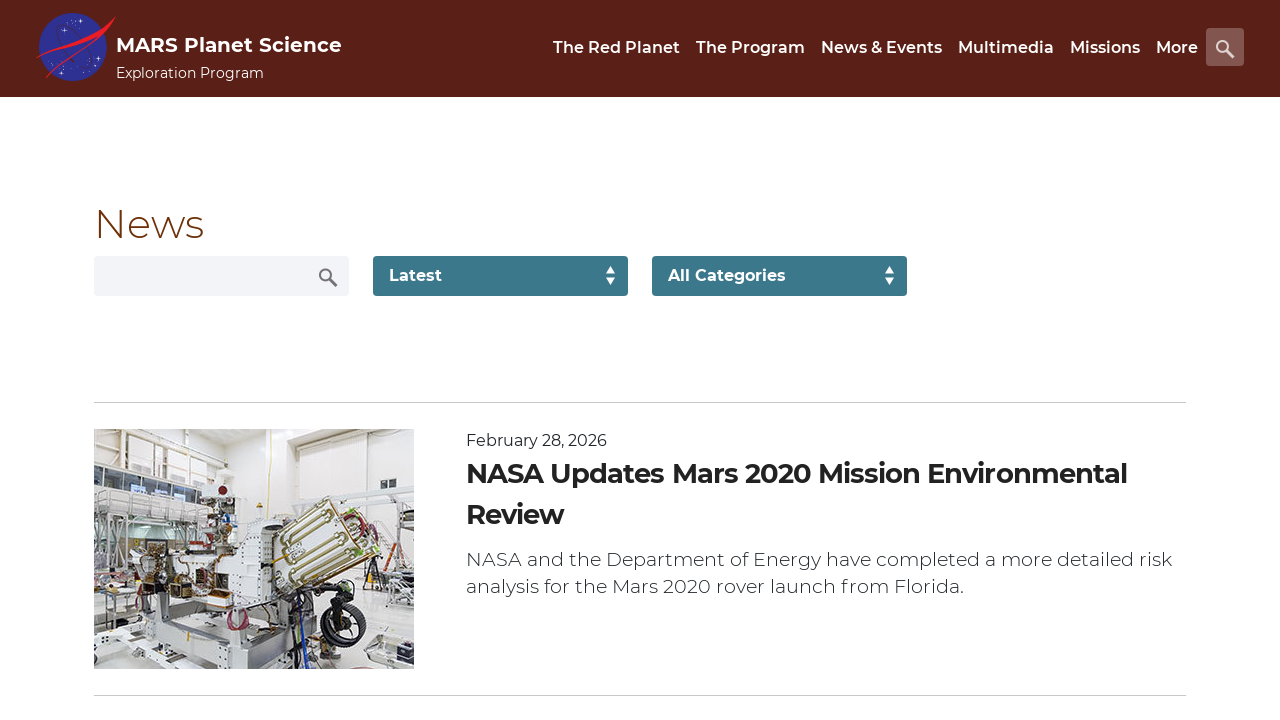

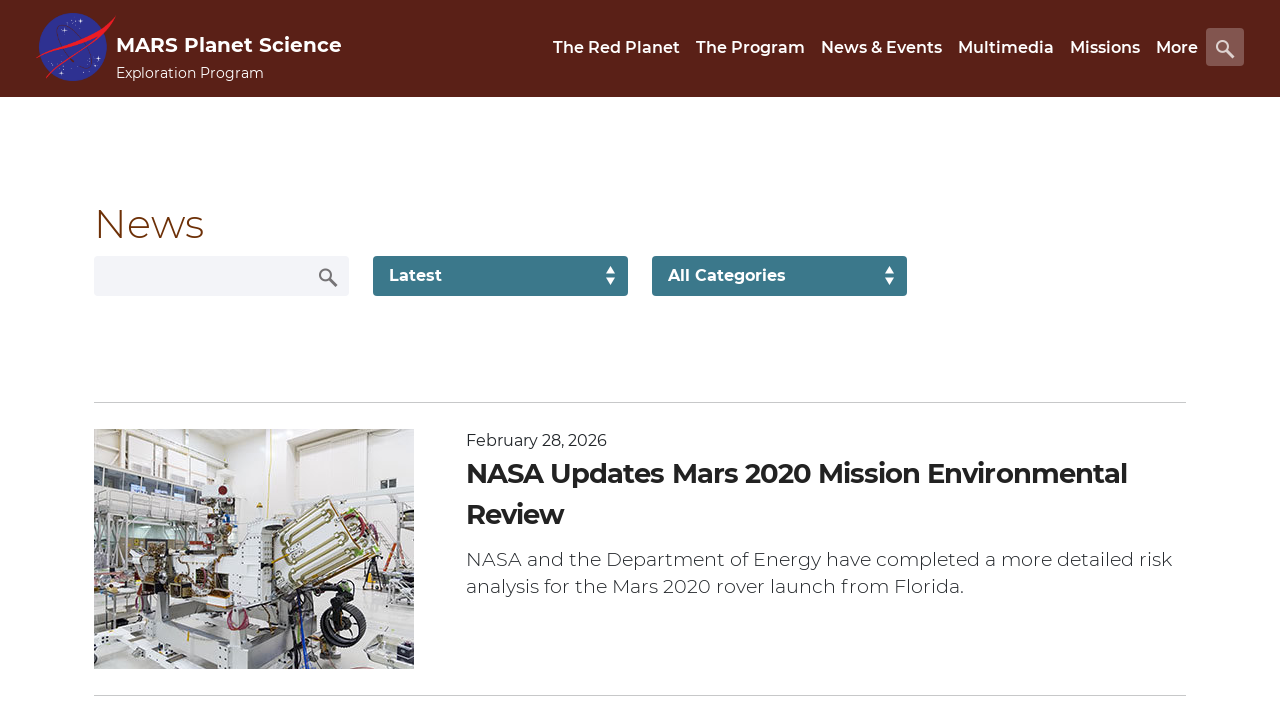